Navigates to TechLearn homepage

Starting URL: https://www.techlearn.in

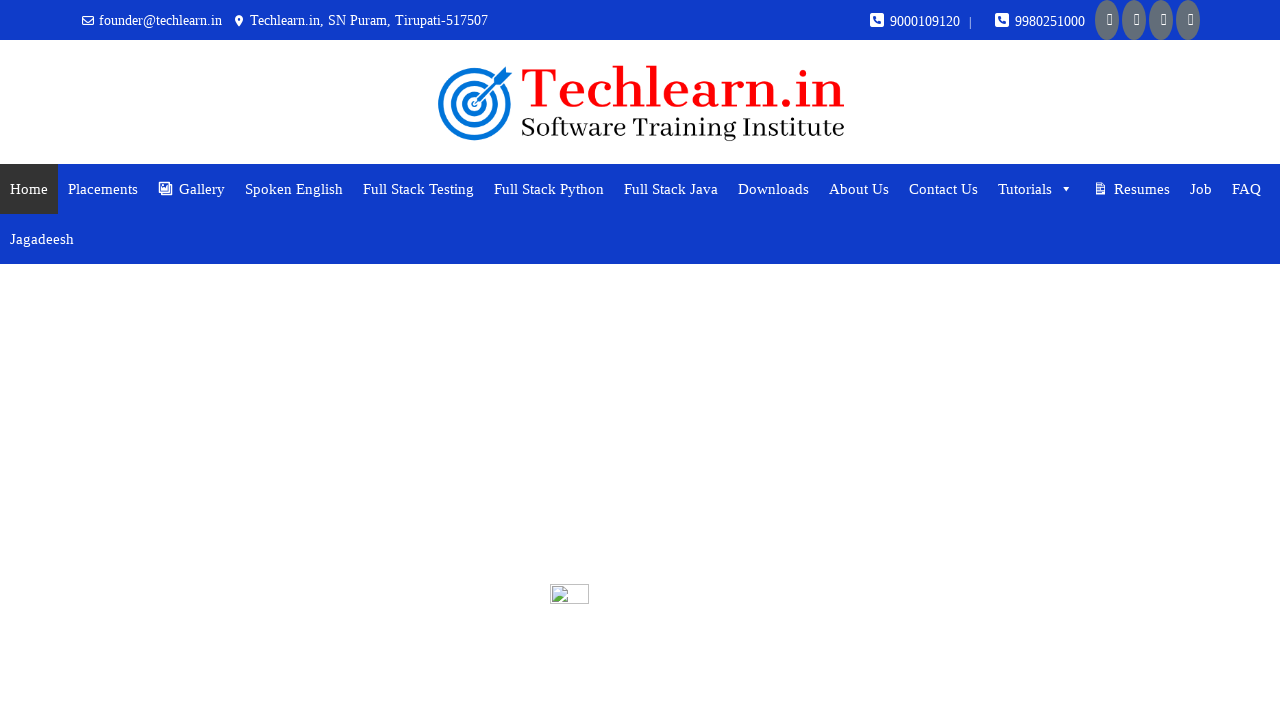

Navigated to TechLearn homepage
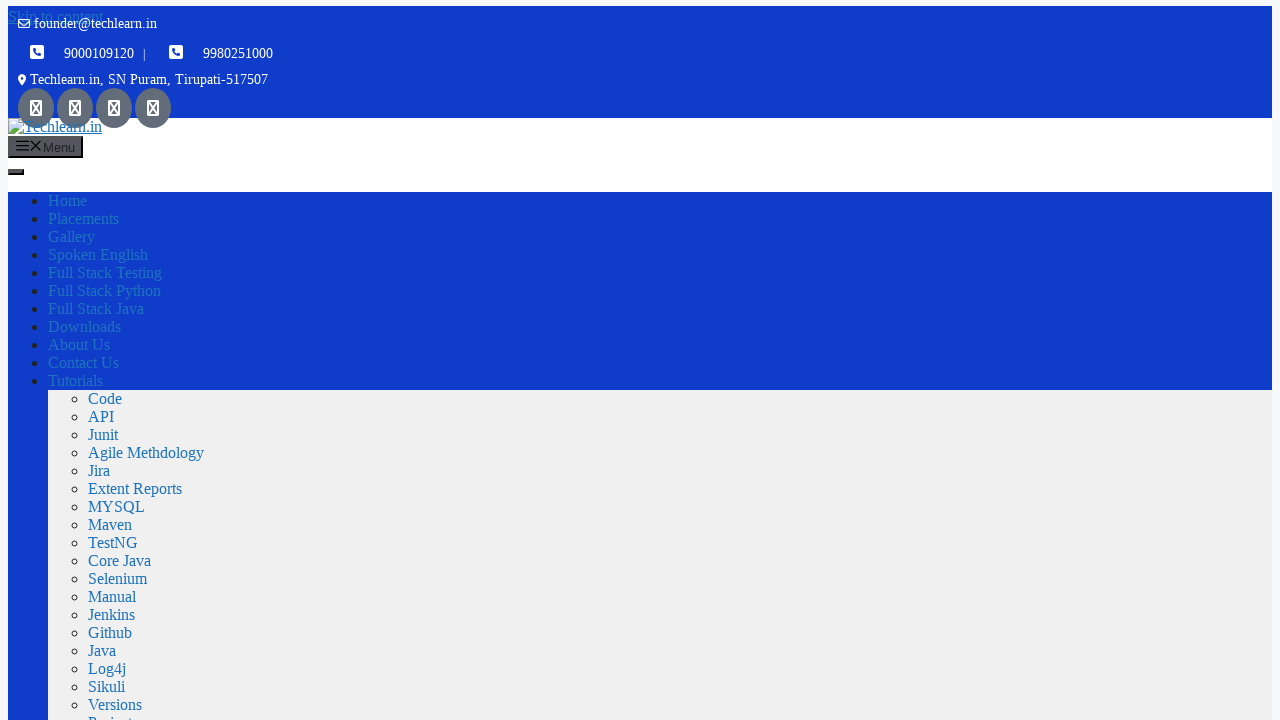

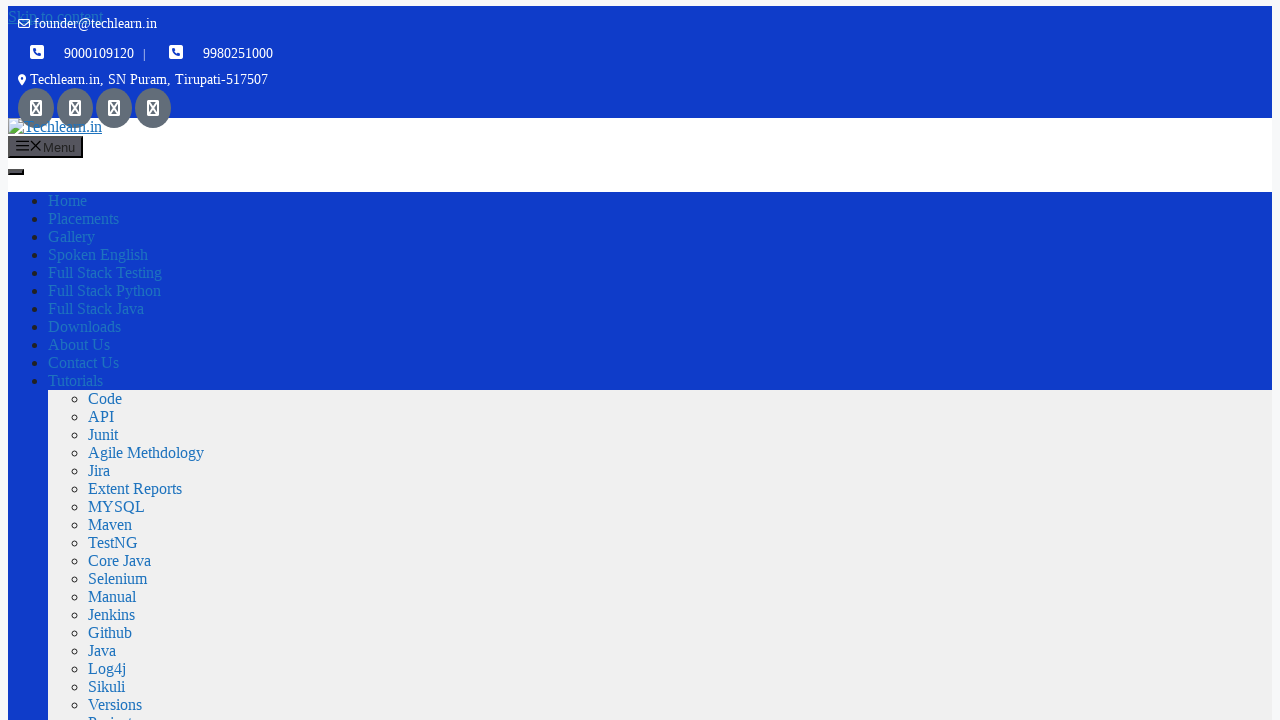